Tests dropdown selection using Playwright's built-in select_option method to select "Option 1" by visible text and verifies the selection.

Starting URL: http://the-internet.herokuapp.com/dropdown

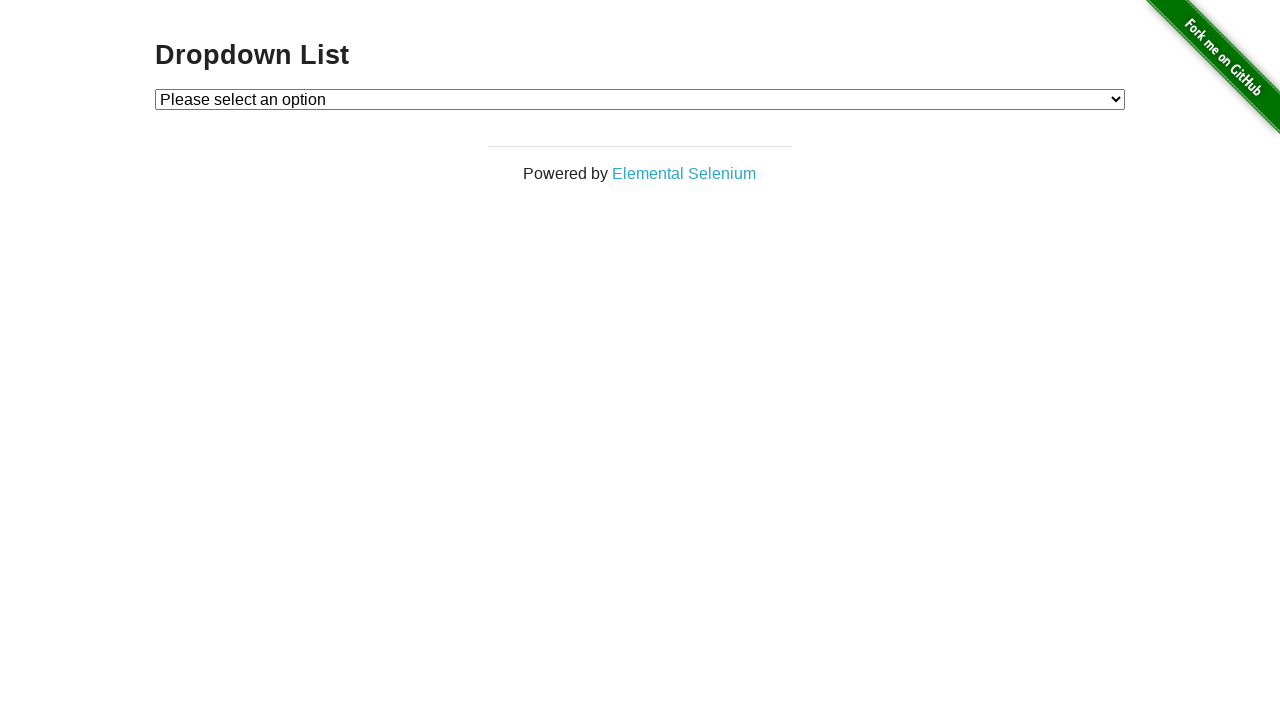

Selected 'Option 1' from dropdown using select_option method on #dropdown
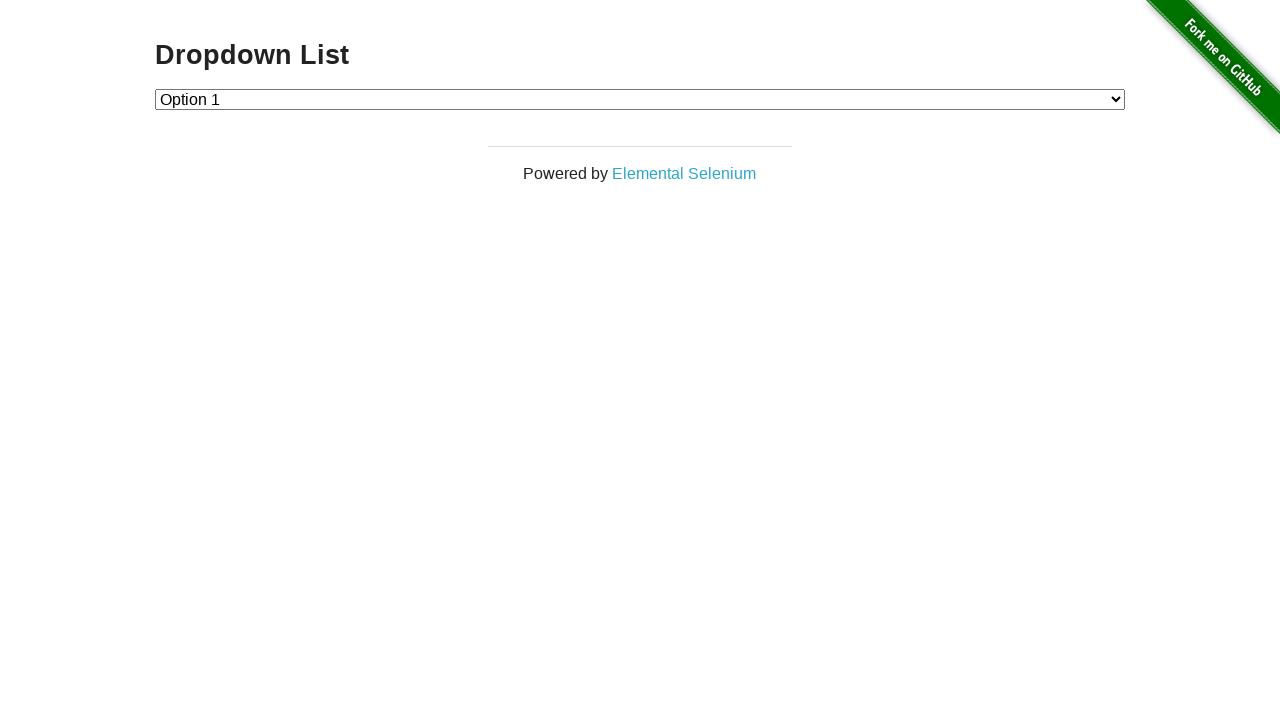

Retrieved selected option text from dropdown
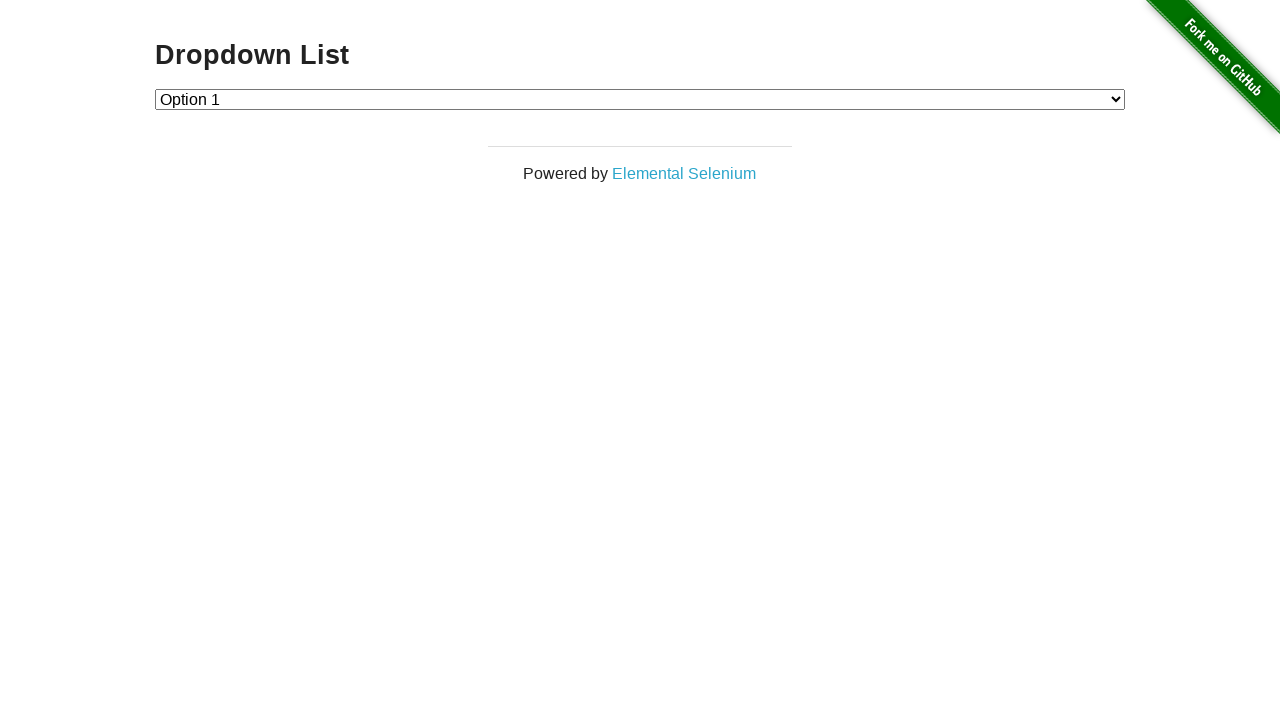

Verified that 'Option 1' is selected in the dropdown
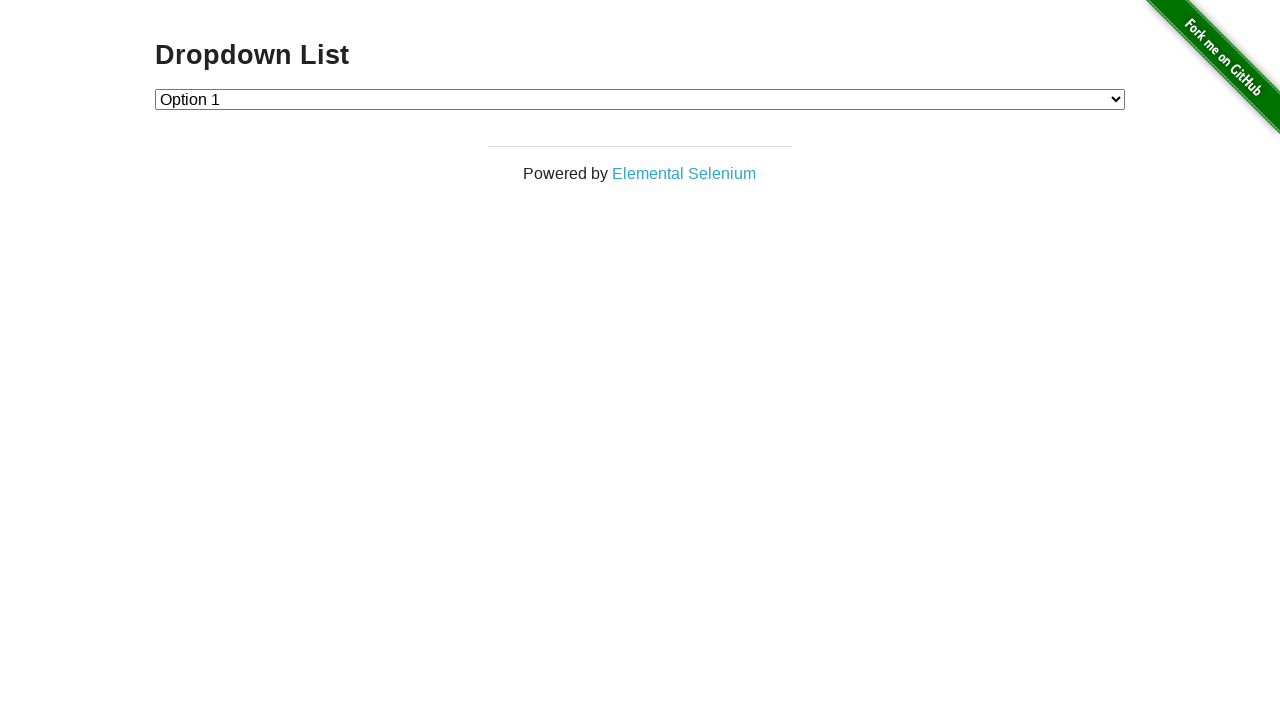

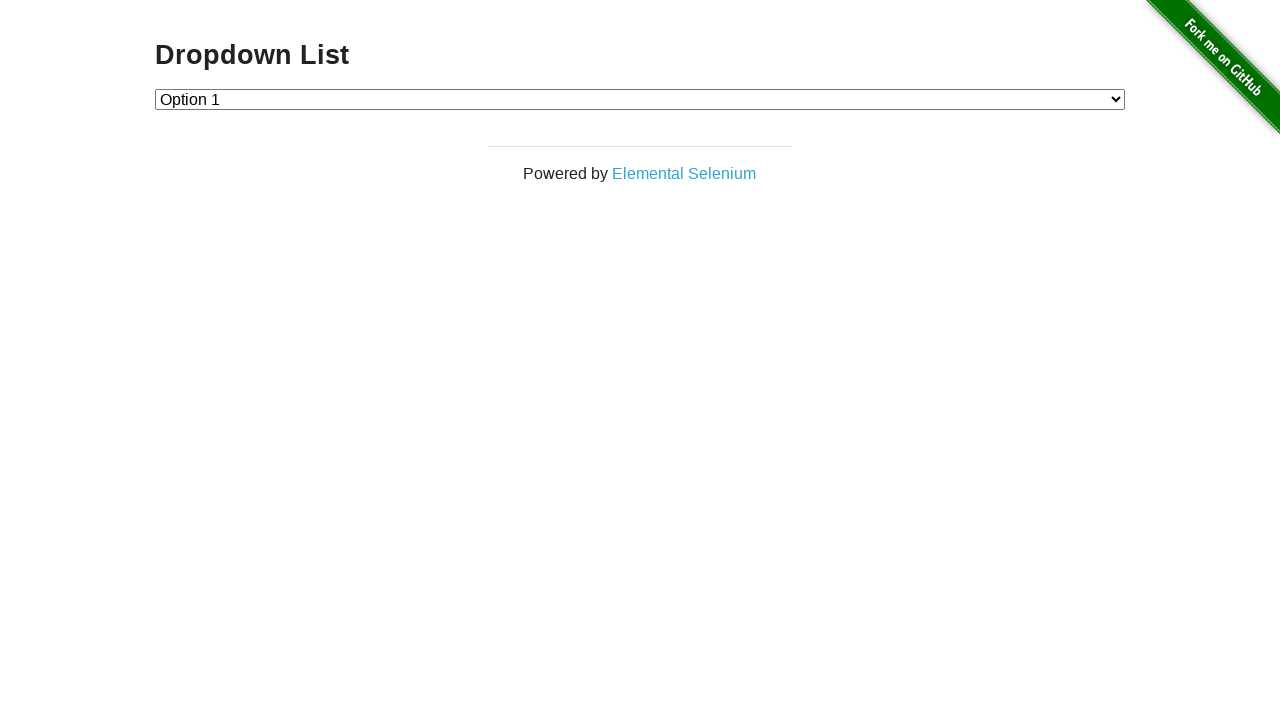